Tests entering text into a name input field on a test automation practice website using basic form interaction.

Starting URL: https://testautomationpractice.blogspot.com/

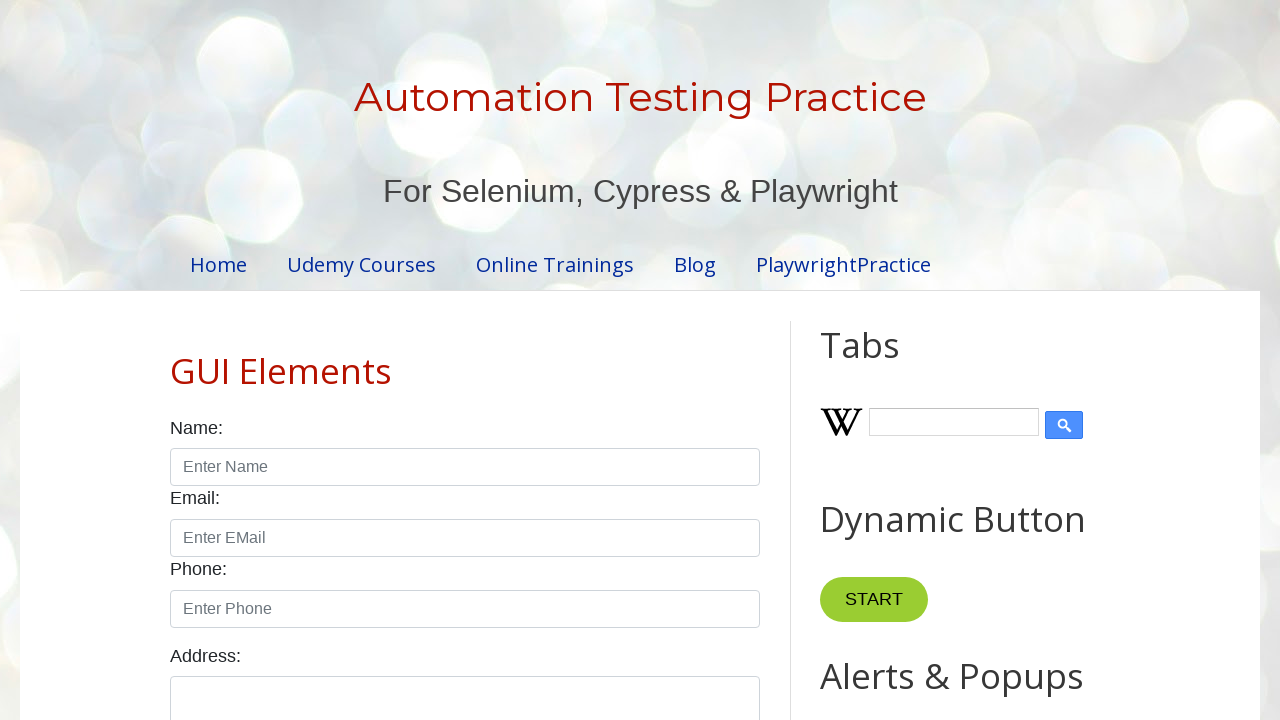

Entered 'John Smith' into the name input field using CSS selector on input#name
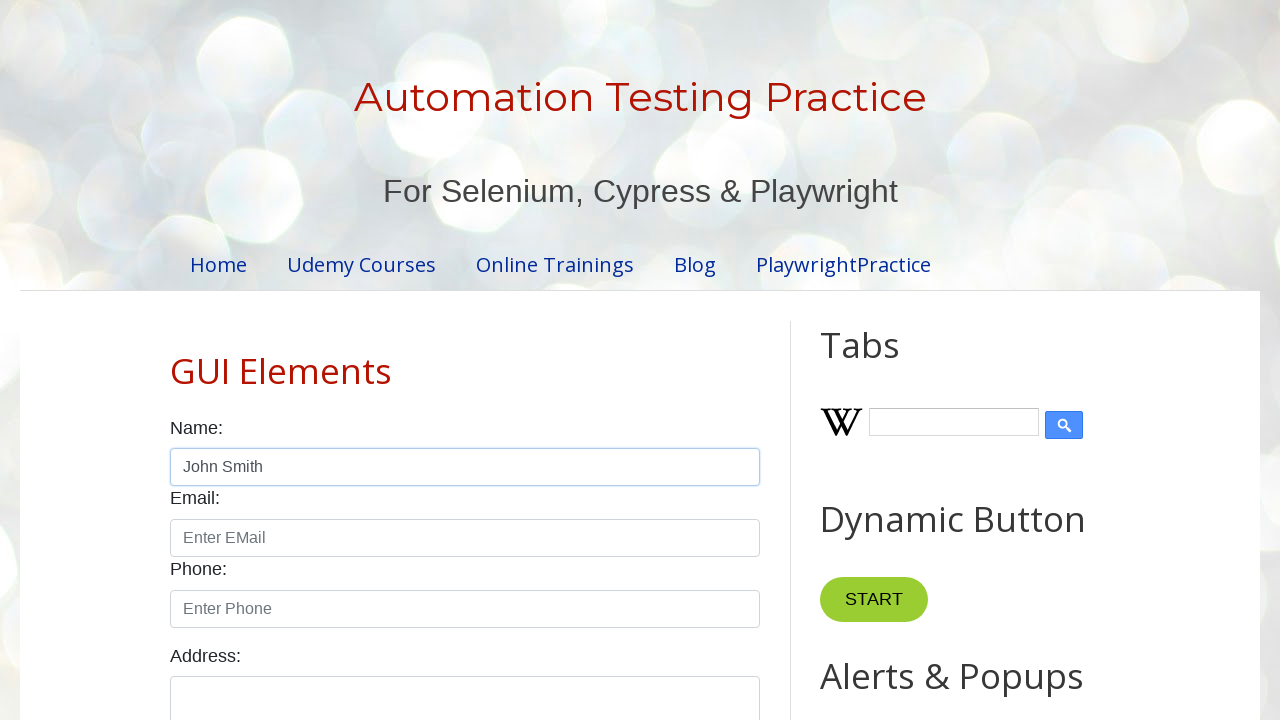

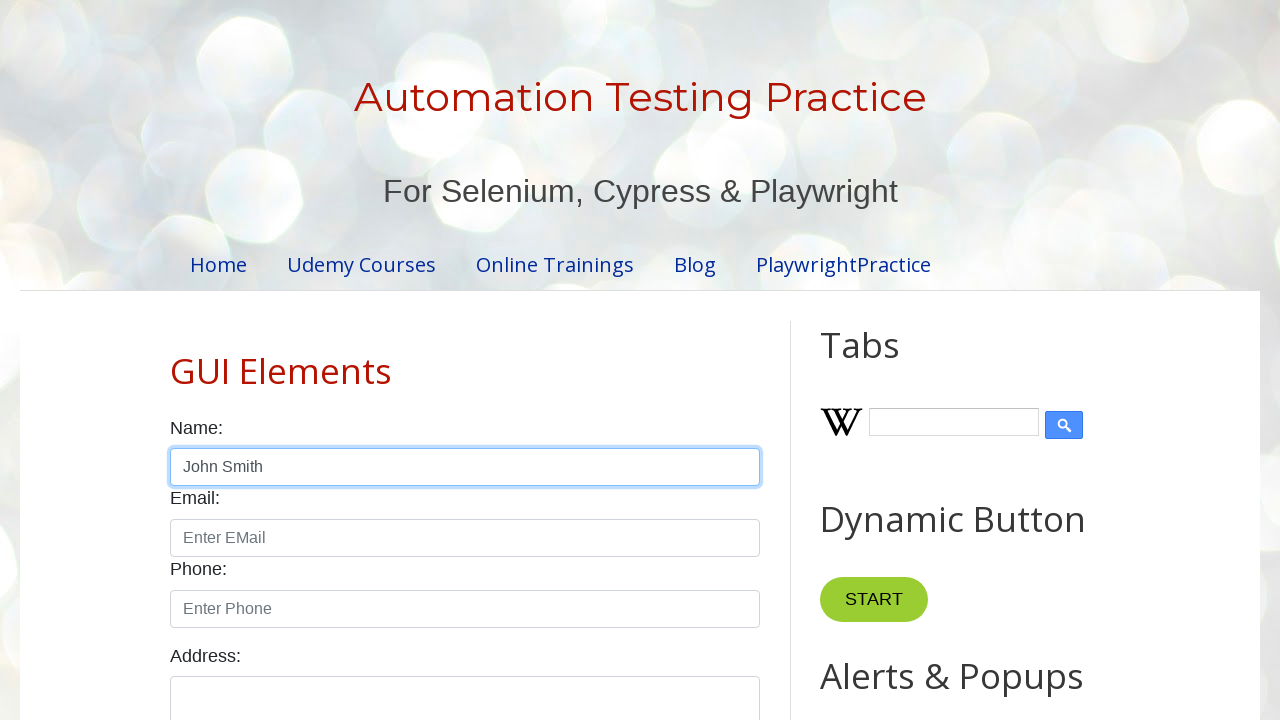